Navigates to Walmart website and verifies the page loads by checking the title is present

Starting URL: https://walmart.com

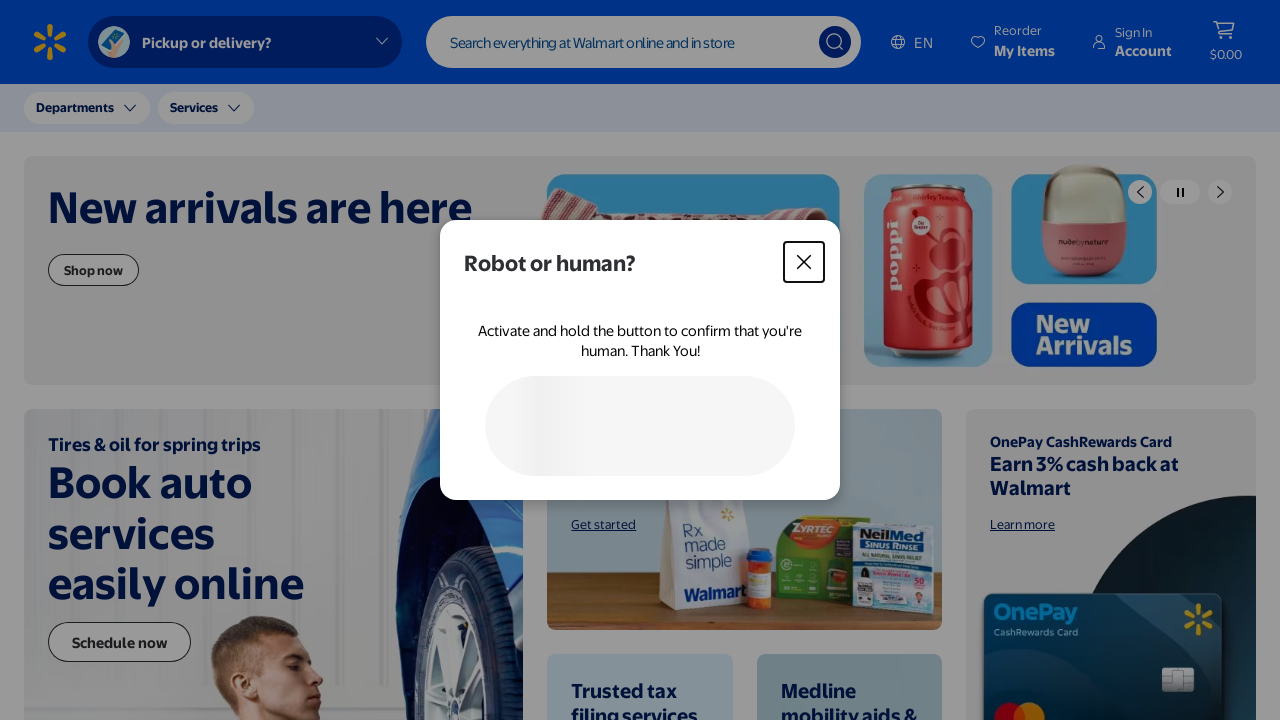

Waited for page to reach domcontentloaded state
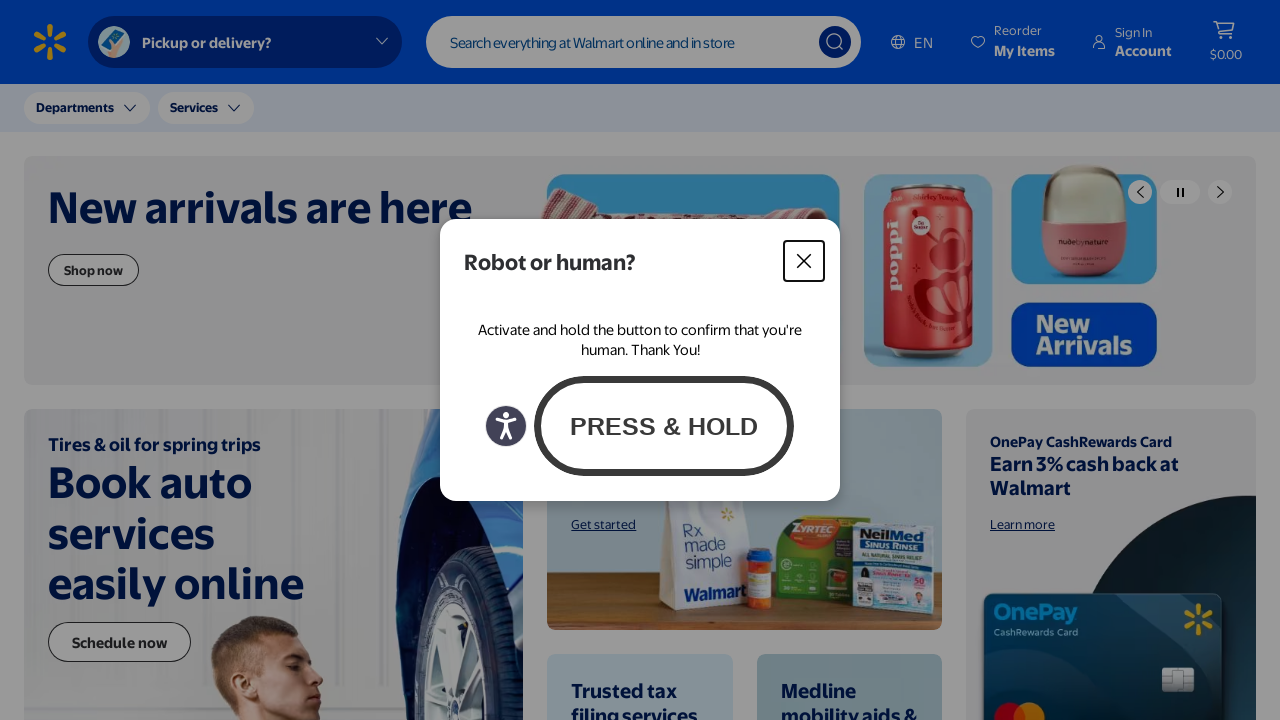

Retrieved page title: Walmart | Save Money. Live better.
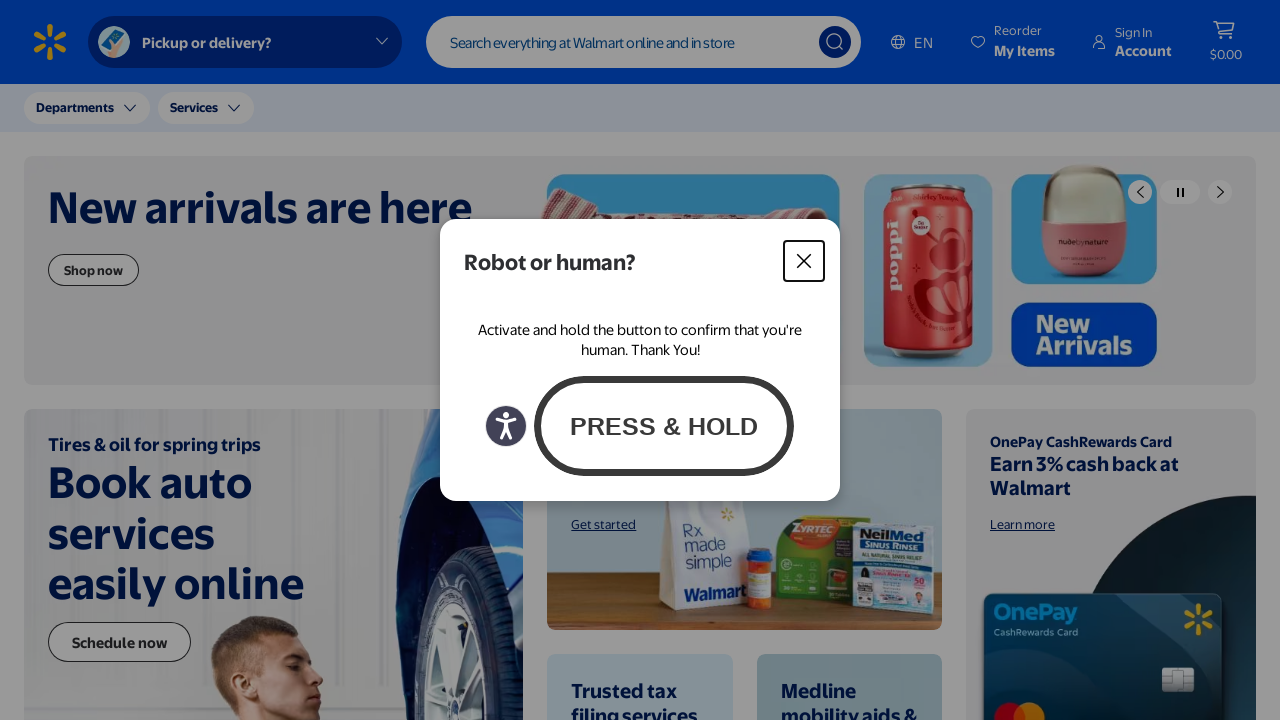

Verified page title contains 'walmart'
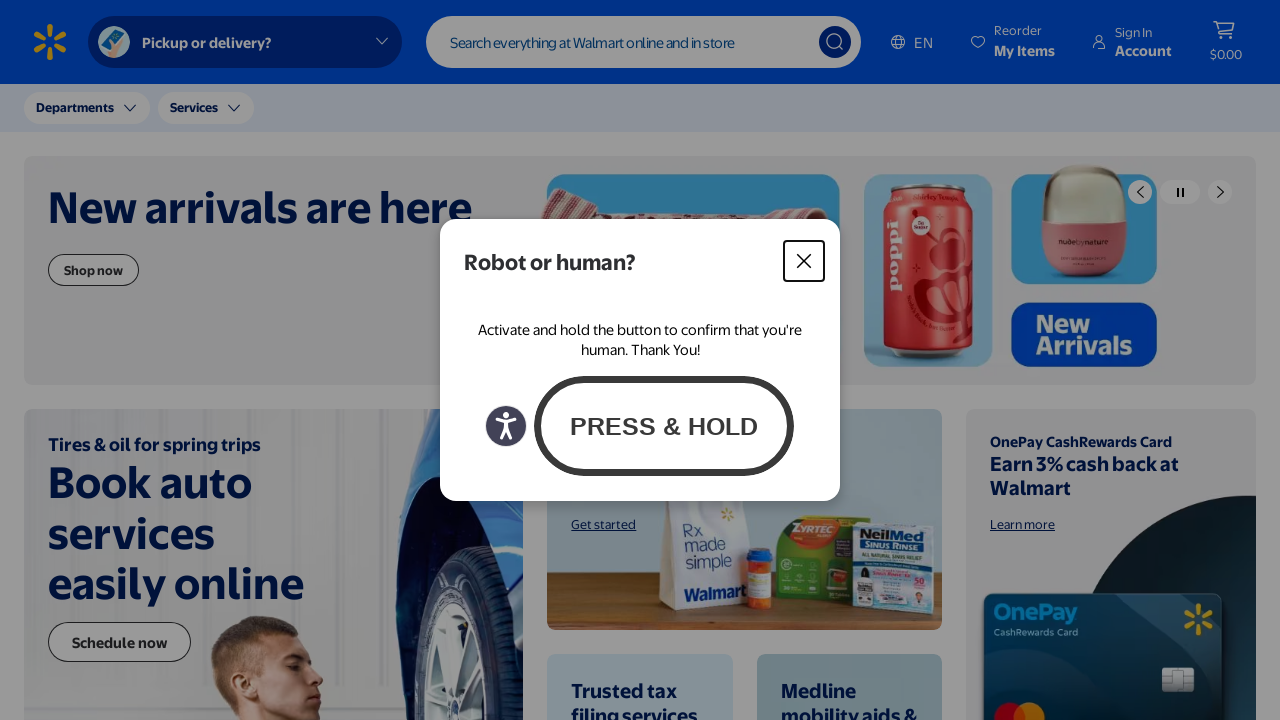

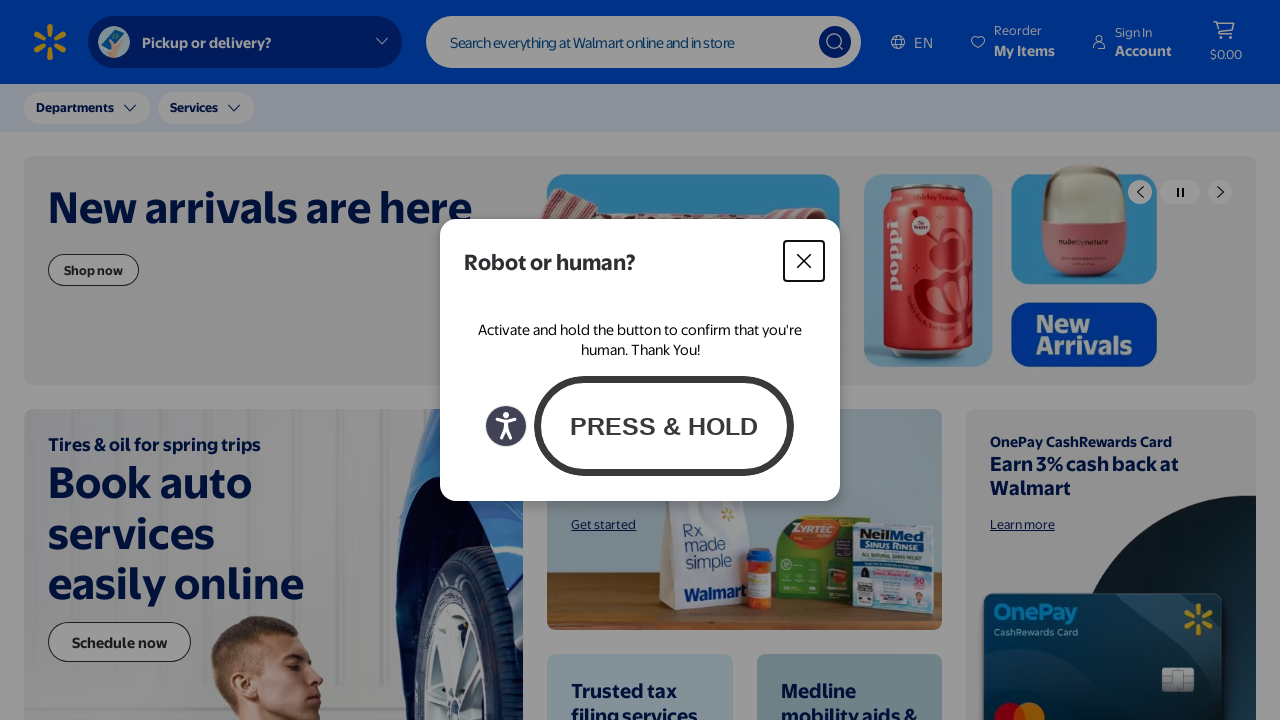